Tests navigation through sibling and parent elements using XPath selectors on an automation practice page

Starting URL: https://rahulshettyacademy.com/AutomationPractice/

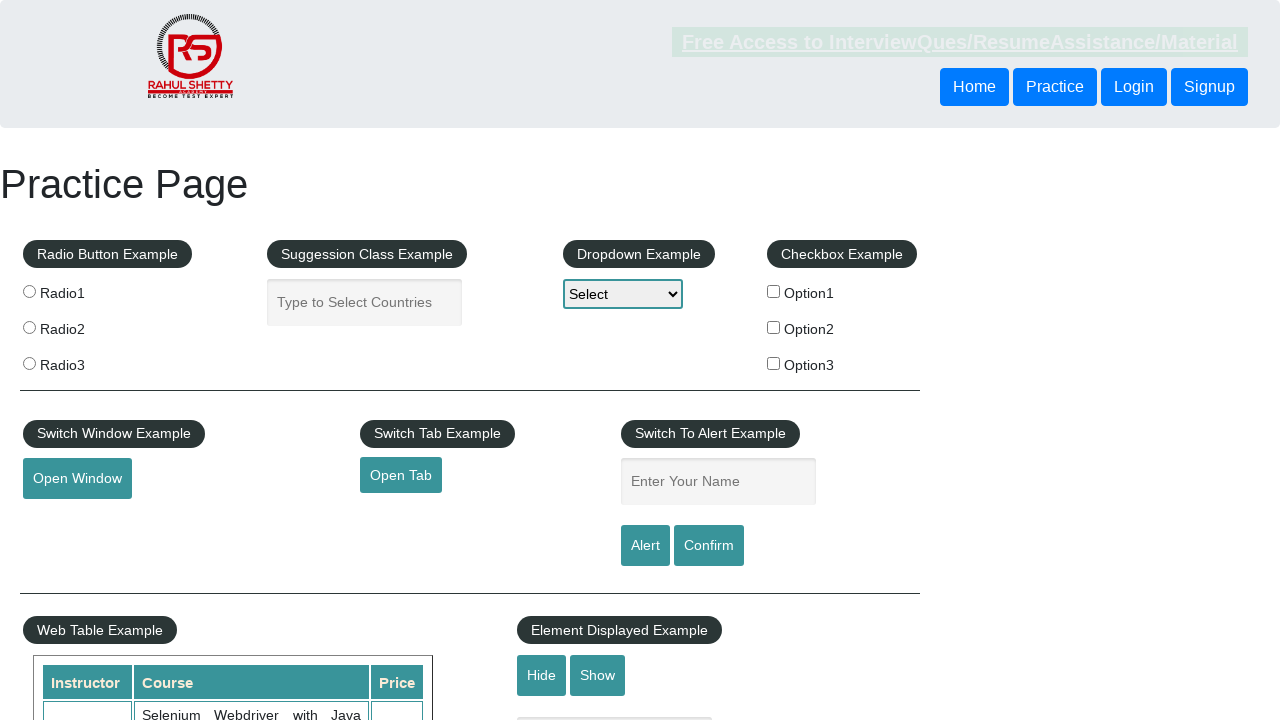

Retrieved text from sibling button element using XPath following-sibling selector
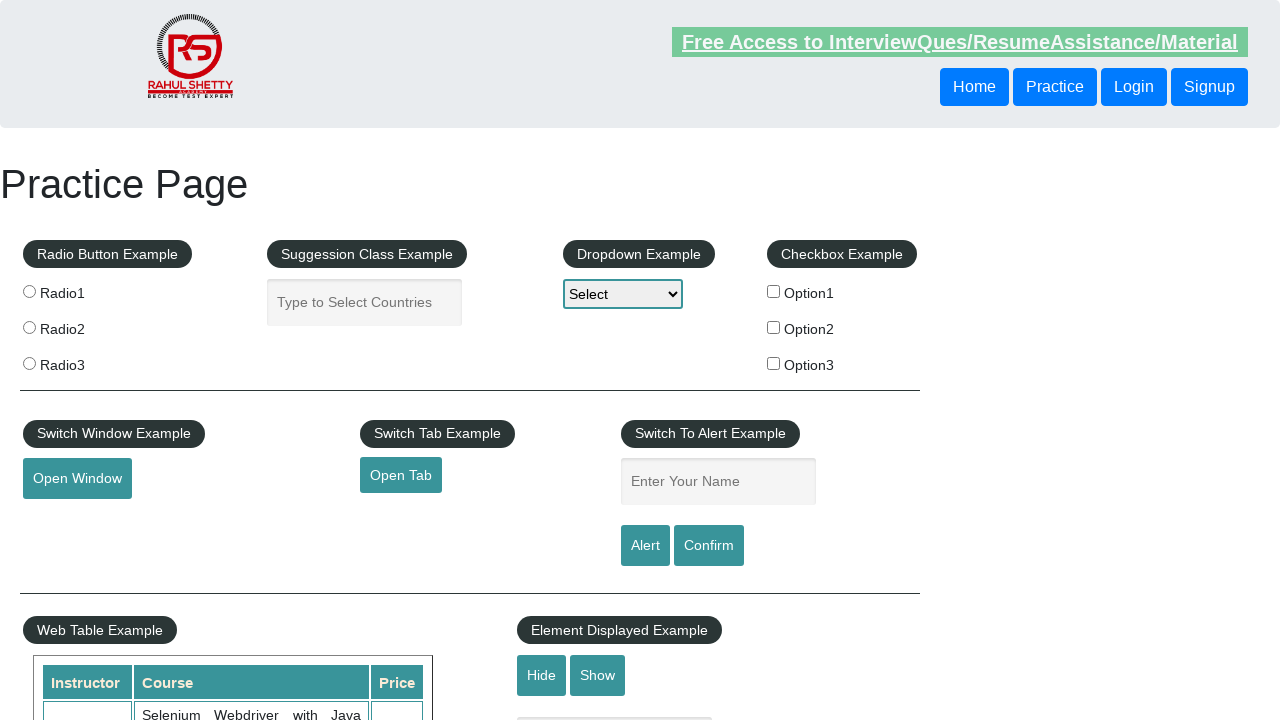

Printed sibling button text to console
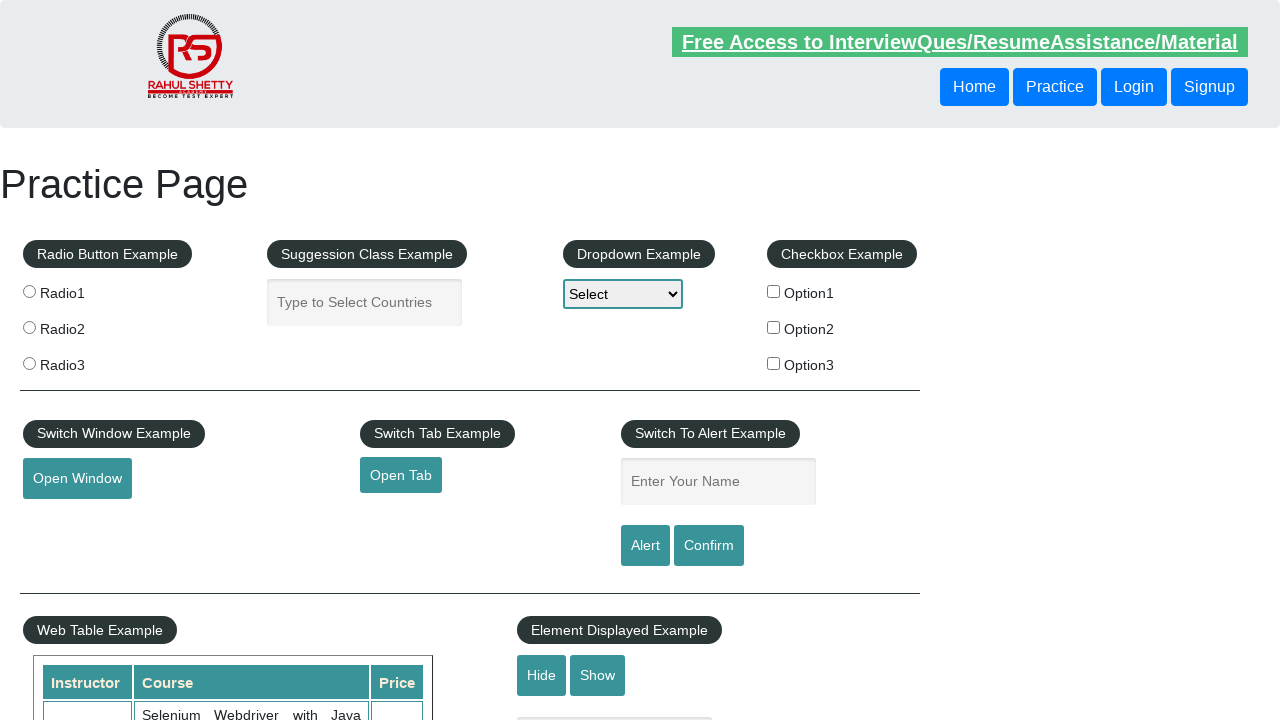

Clicked on link element using parent traversal XPath selectors at (960, 42) on xpath=//header/div/button[1]/parent::div/parent::header/a[2]
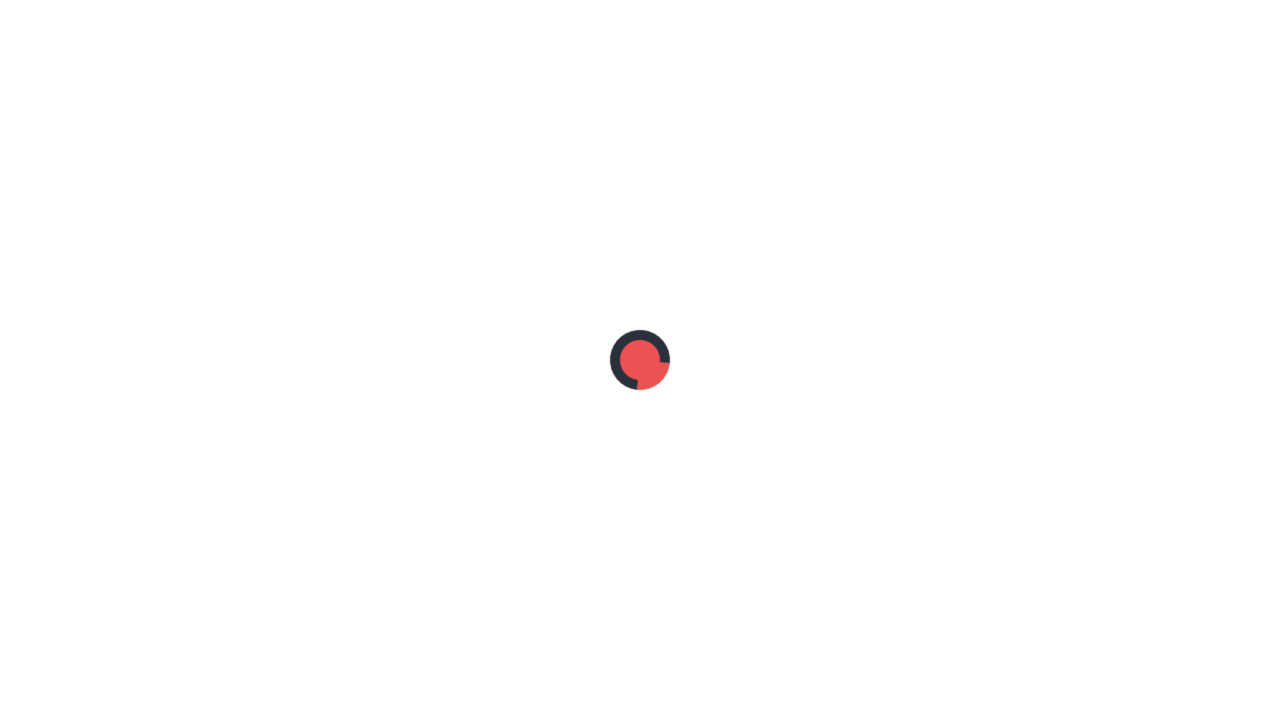

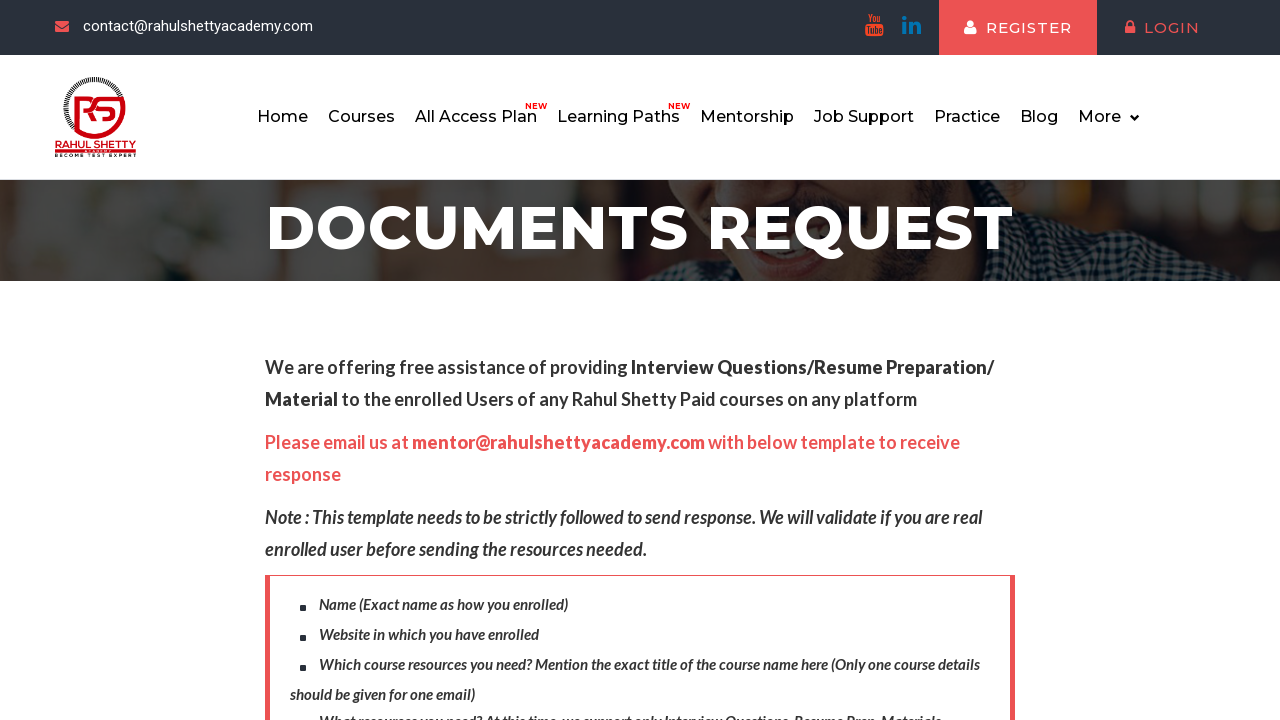